Tests right-click context menu functionality by performing a right-click on a button element to trigger the context menu

Starting URL: https://swisnl.github.io/jQuery-contextMenu/demo.html

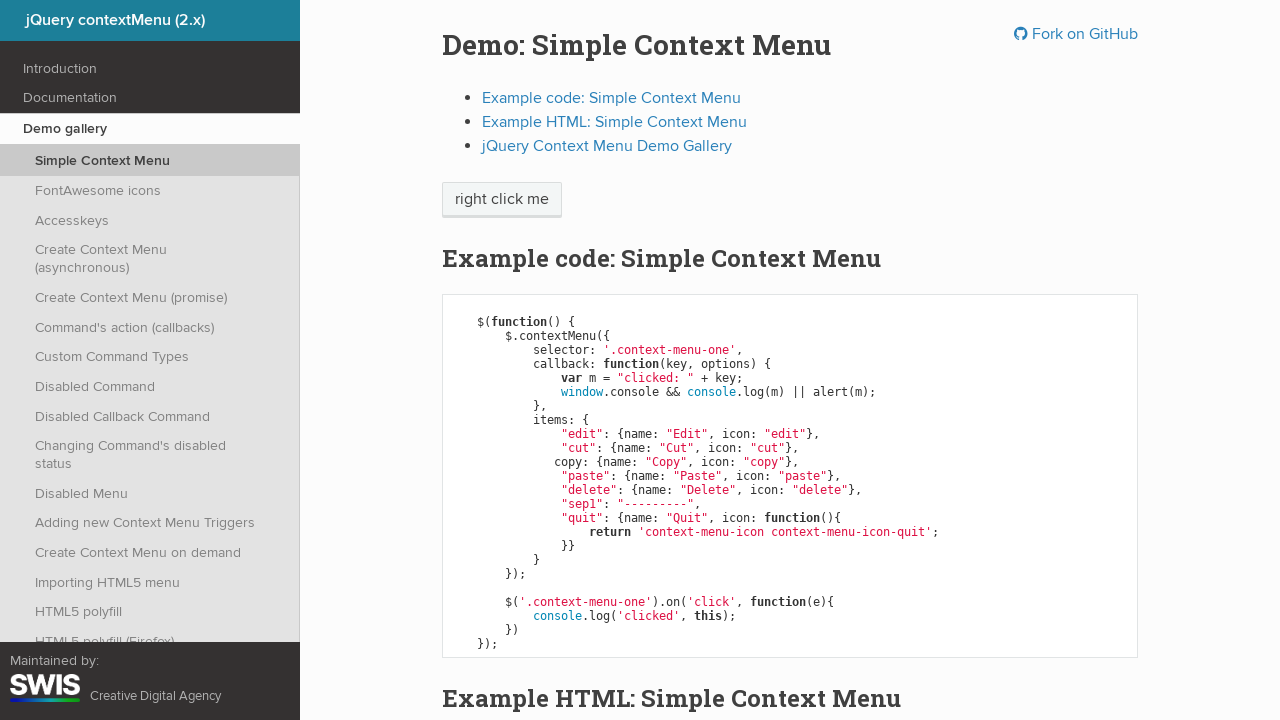

Located the context menu button element
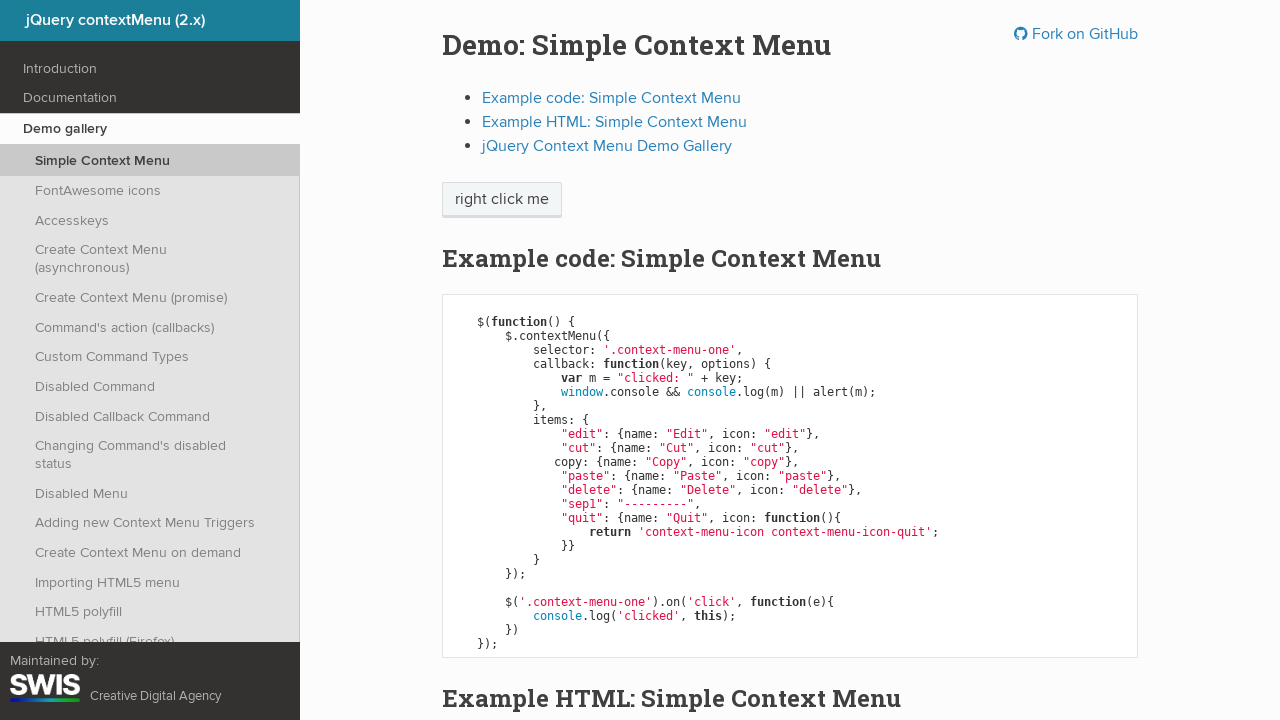

Performed right-click on the button to trigger context menu at (502, 200) on xpath=//span[@class='context-menu-one btn btn-neutral']
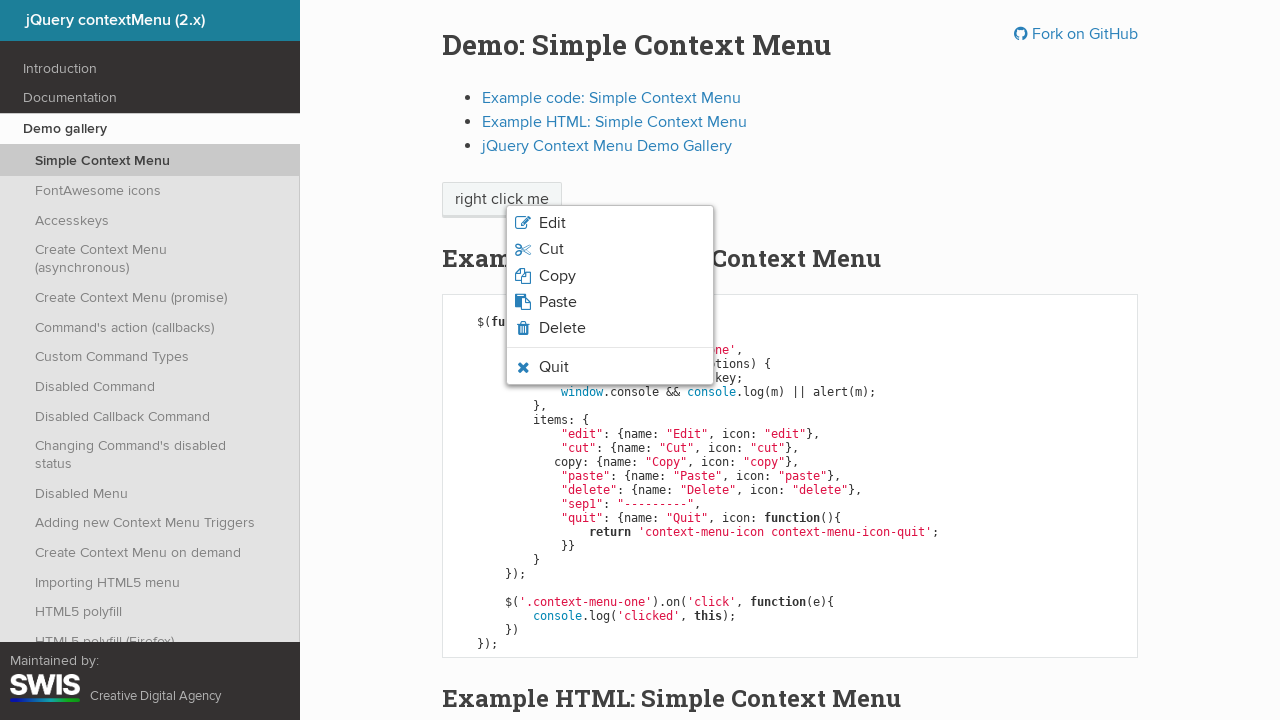

Context menu appeared on screen
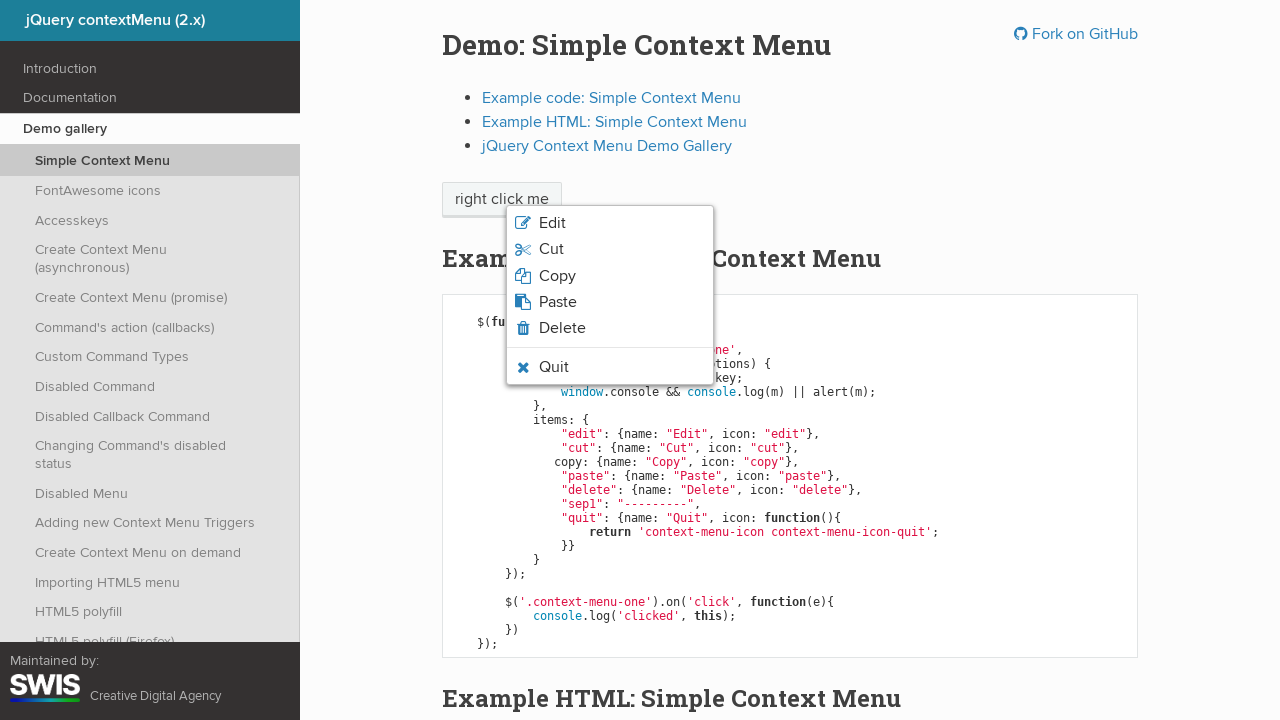

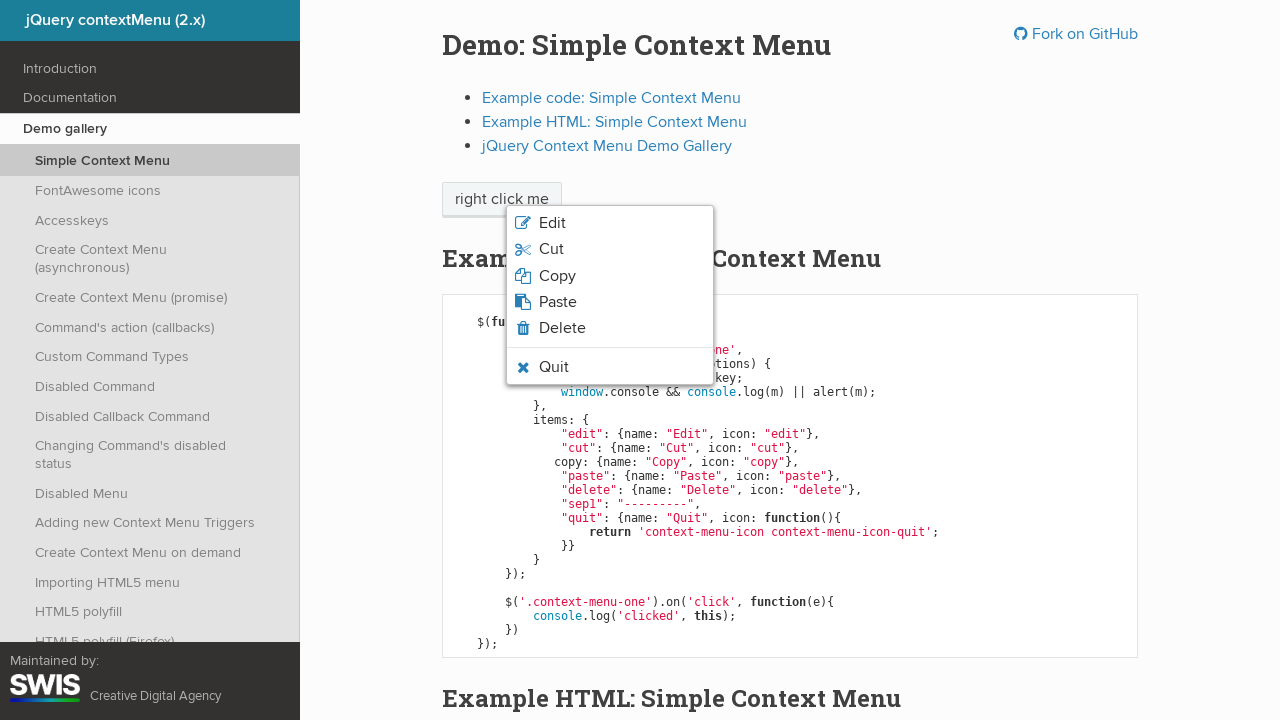